Tests a signup/contact form by filling in first name, last name, and email fields, then submitting the form by pressing Enter

Starting URL: https://secure-retreat-92358.herokuapp.com/

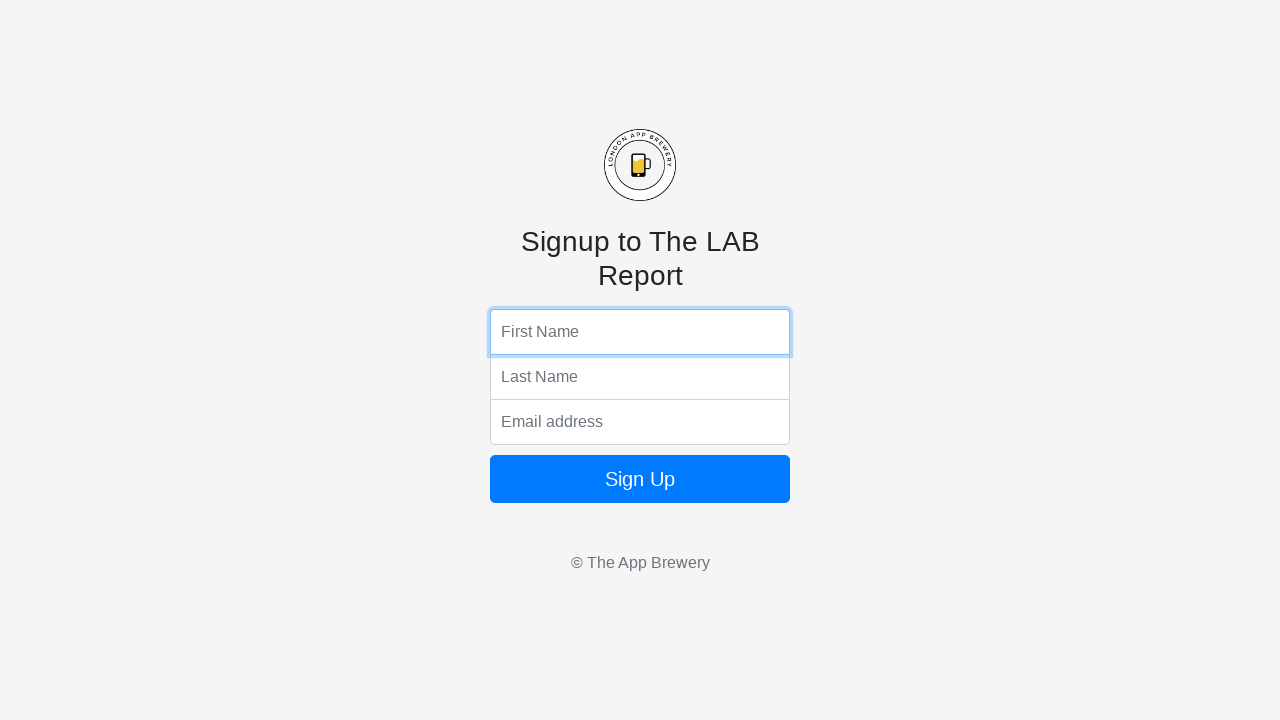

Filled first name field with 'Marcus' on form input:nth-of-type(1)
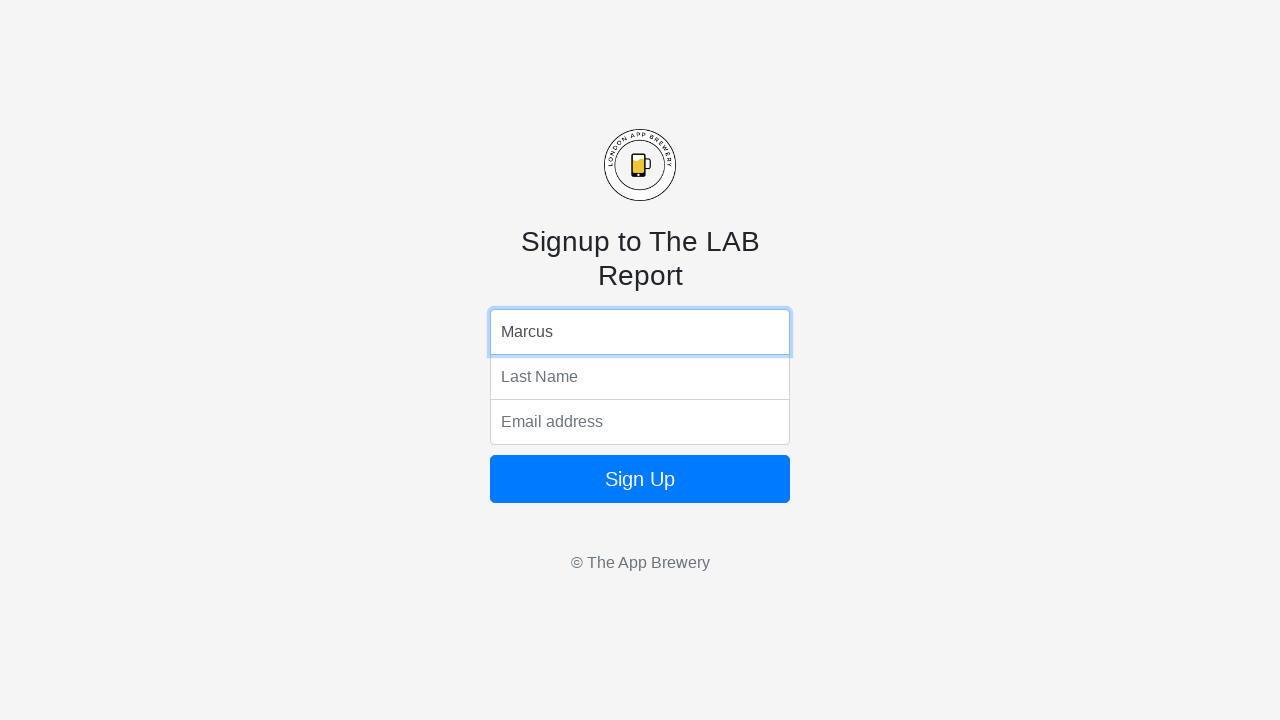

Filled last name field with 'Johnson' on form input:nth-of-type(2)
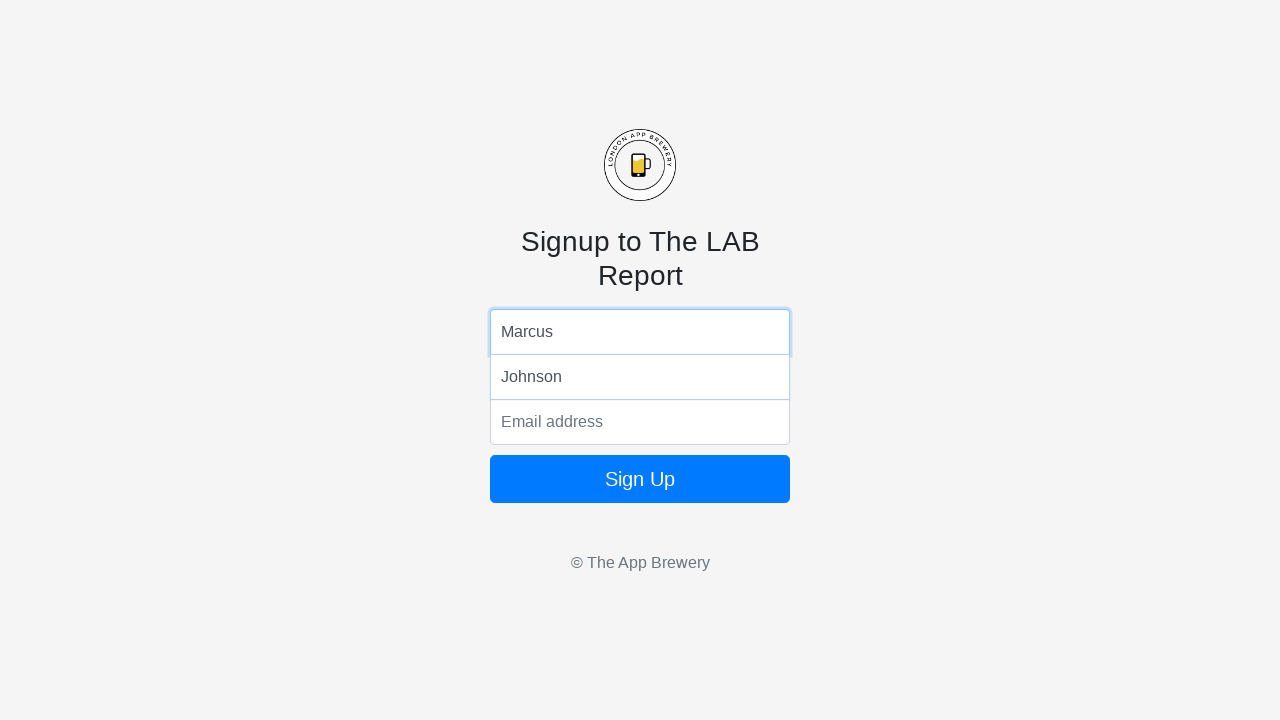

Filled email field with 'marcus.johnson@example.com' on form input:nth-of-type(3)
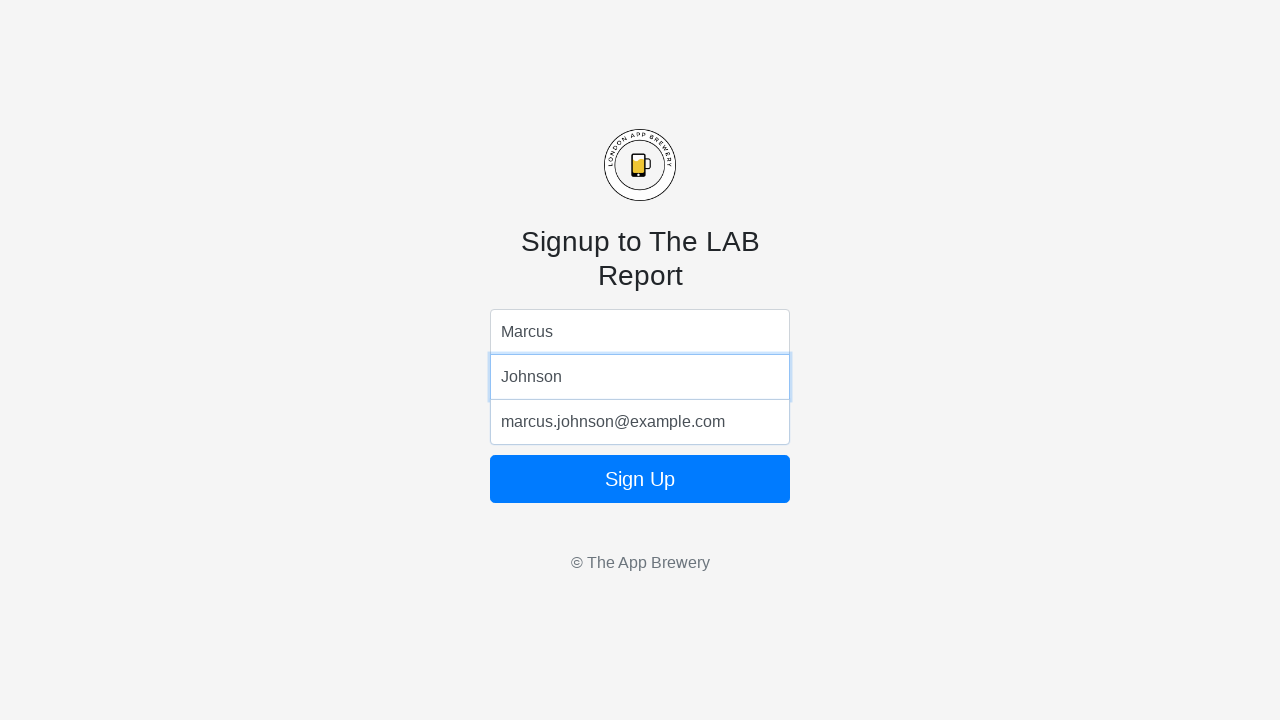

Submitted form by pressing Enter on email field on form input:nth-of-type(3)
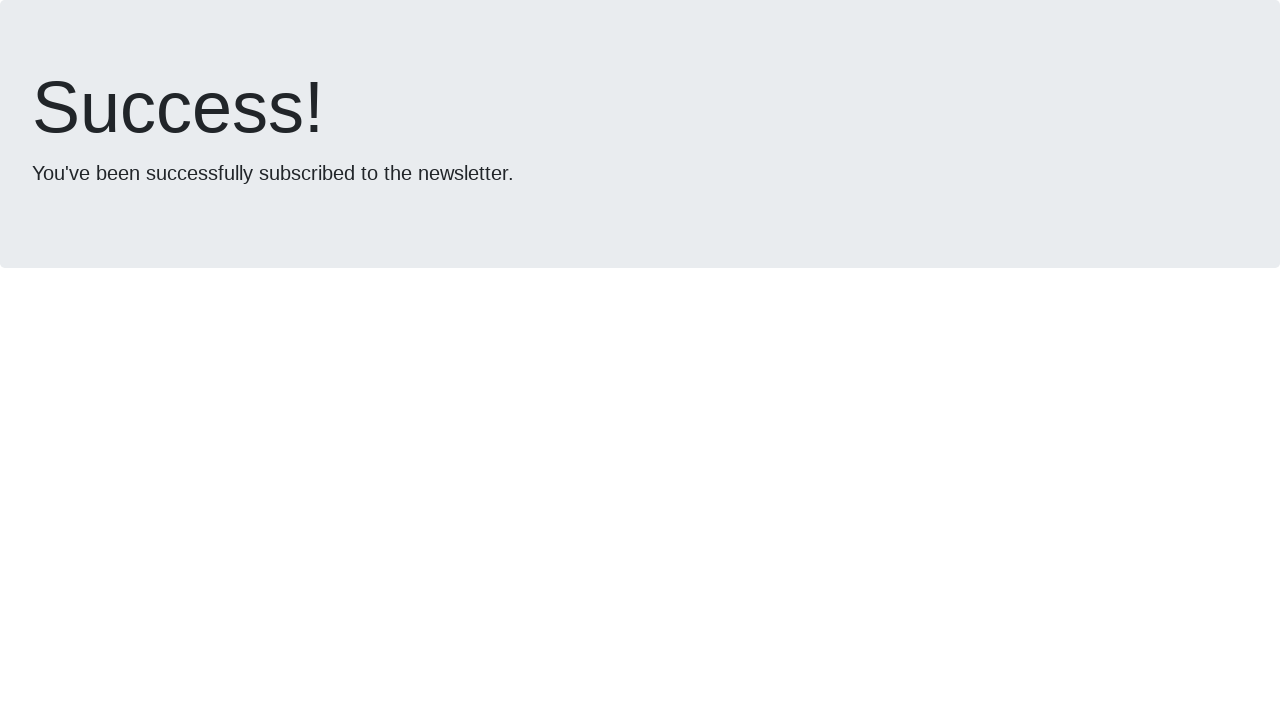

Waited 2000ms for form submission to complete
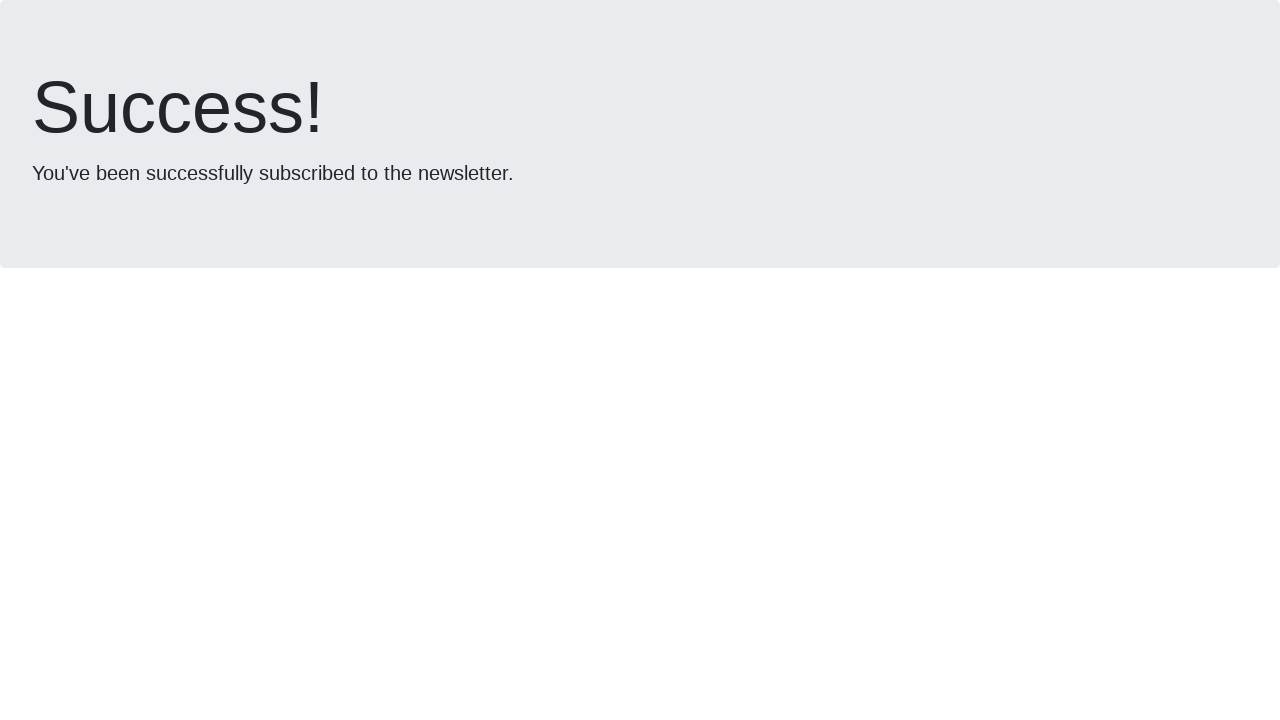

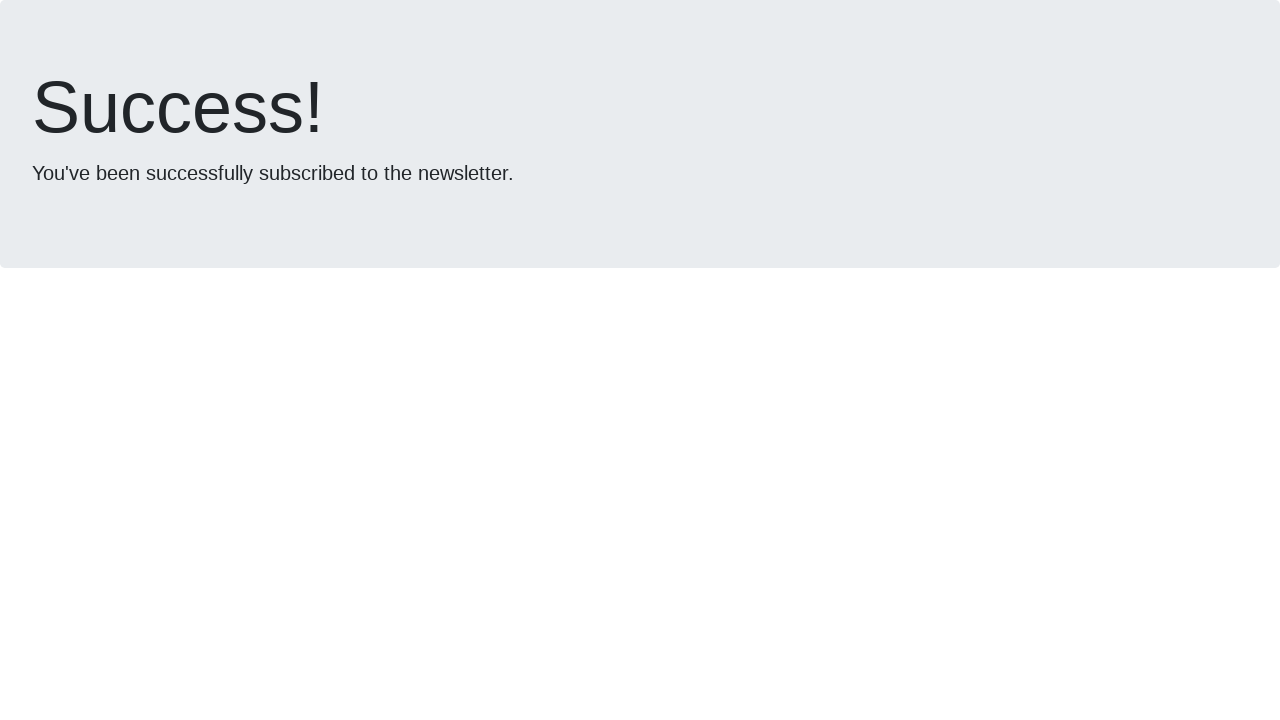